Tests navigation through a municipal meetings page by clicking on meeting minutes links and using pagination to navigate through multiple pages of meeting records.

Starting URL: https://meetings.municode.com/PublishPage?cid=WYTHEVILVA&ppid=277ff12f-1d9e-4fe6-8d83-2a4a5bf2751a&p=1

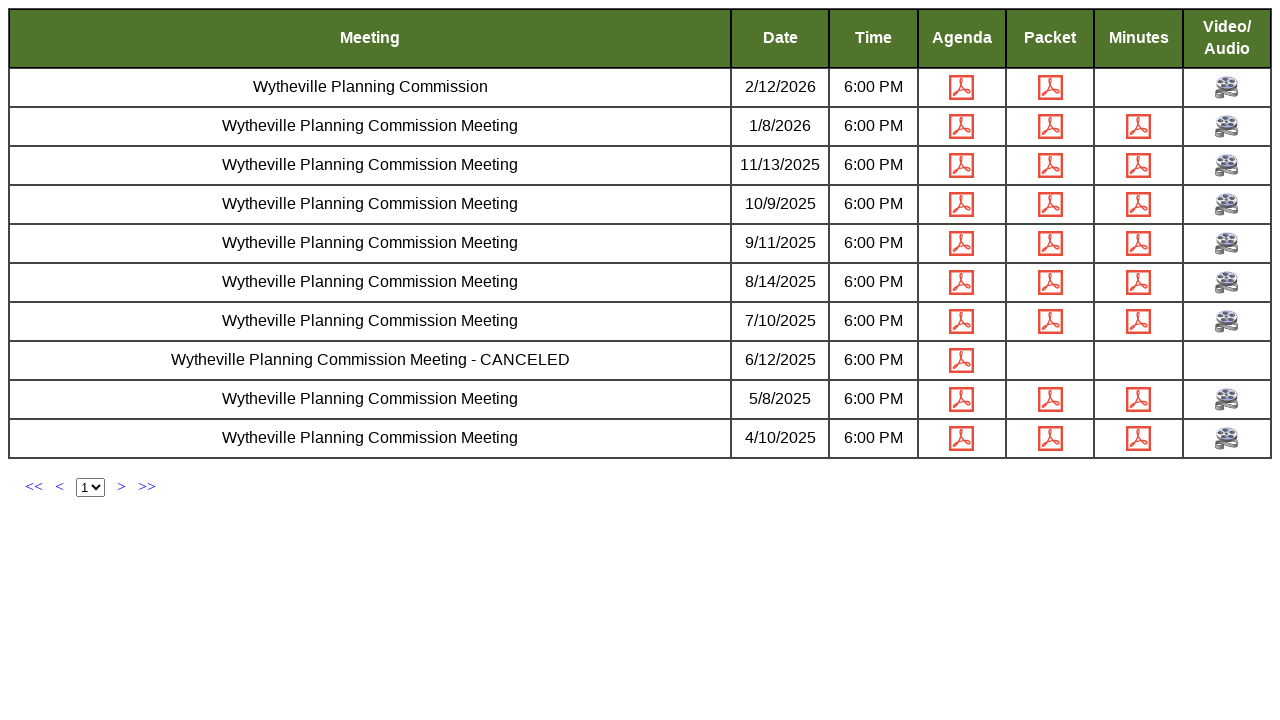

Clicked on a meeting minutes PDF link on page 1 at (1138, 126) on a[href*="MEET-Minutes"][href*=".pdf"]
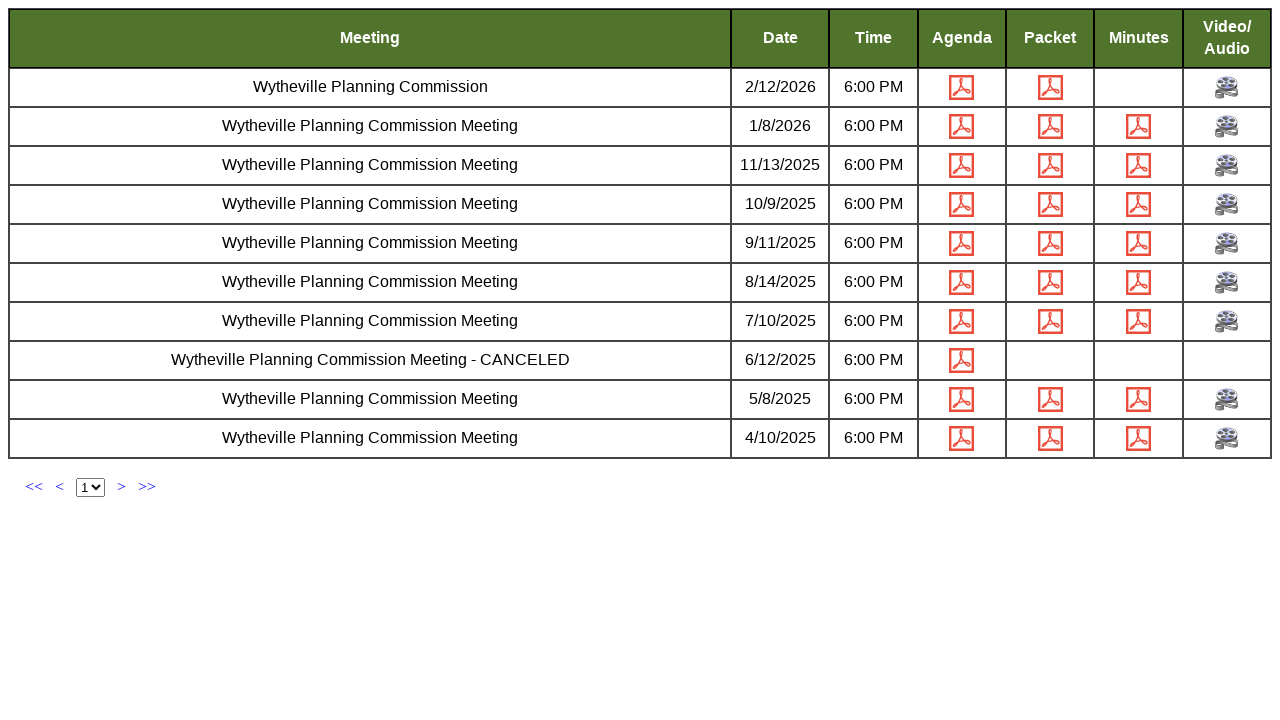

Clicked next page navigation link to go to page 2 at (60, 486) on a[href*="javascript:window.open"][href*="PublishPage"]
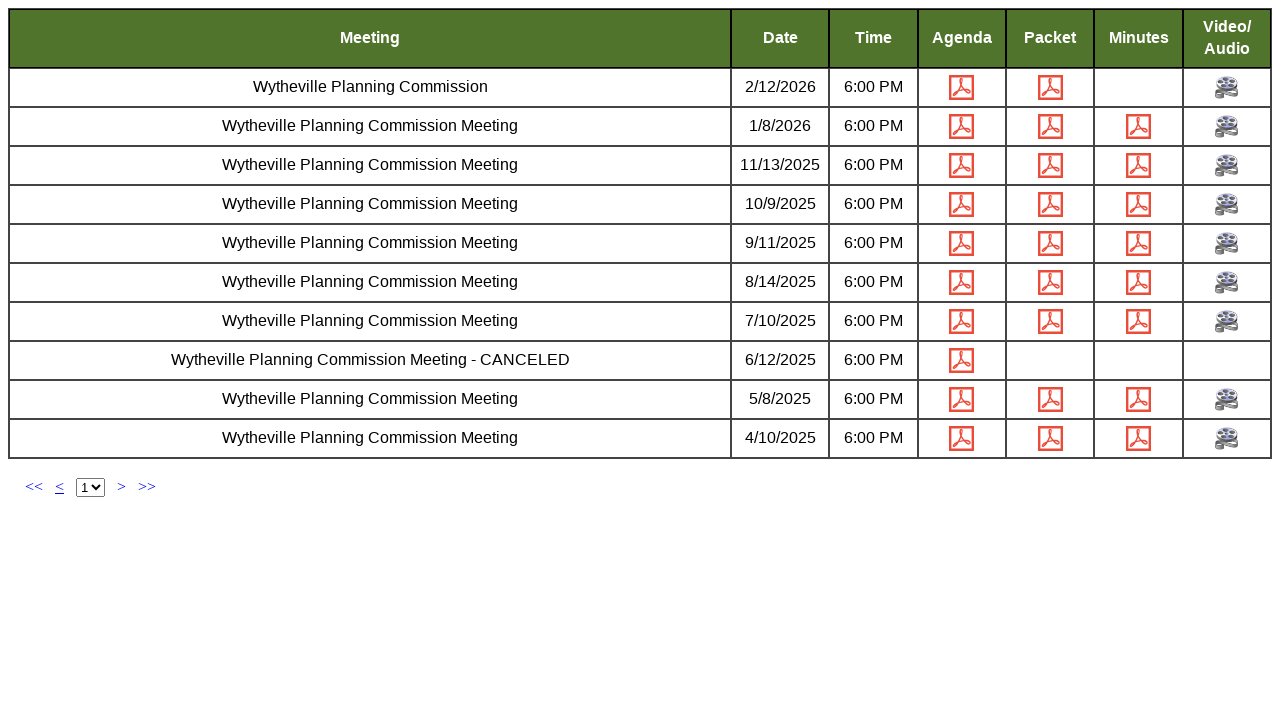

Page 2 loaded and network idle
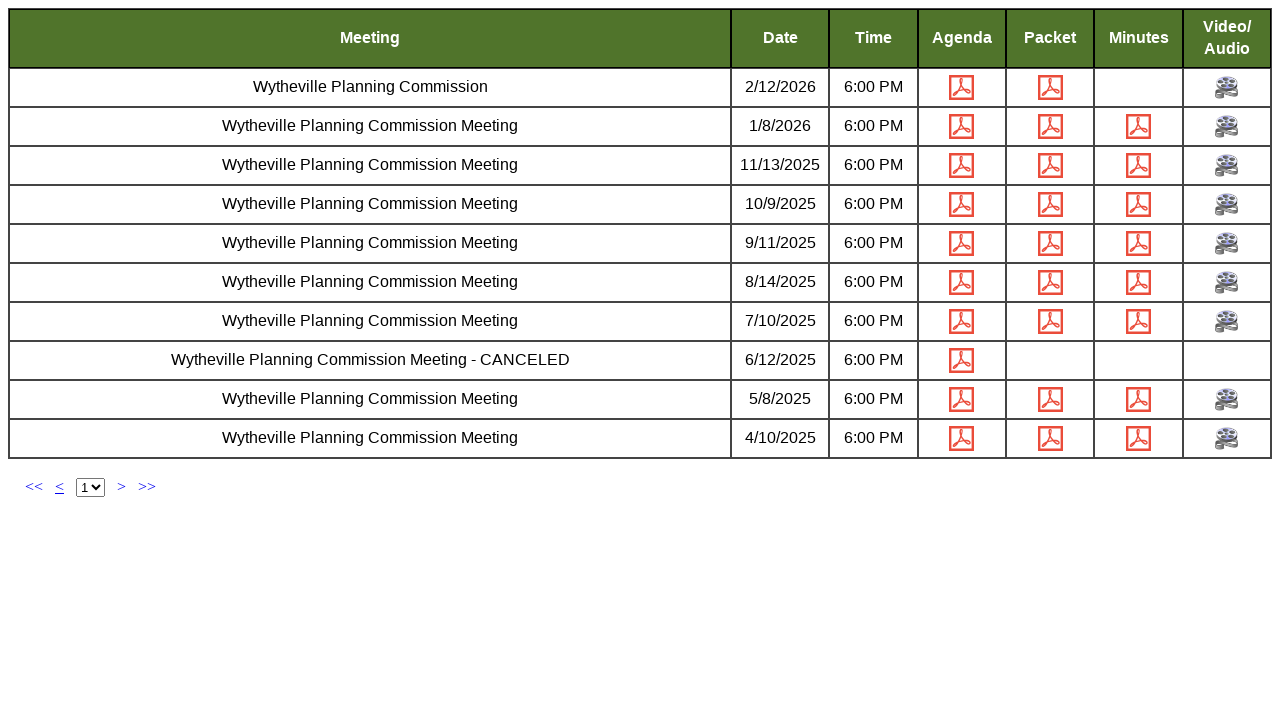

Clicked on a meeting minutes PDF link on page 2 at (1138, 126) on a[href*="MEET-Minutes"][href*=".pdf"]
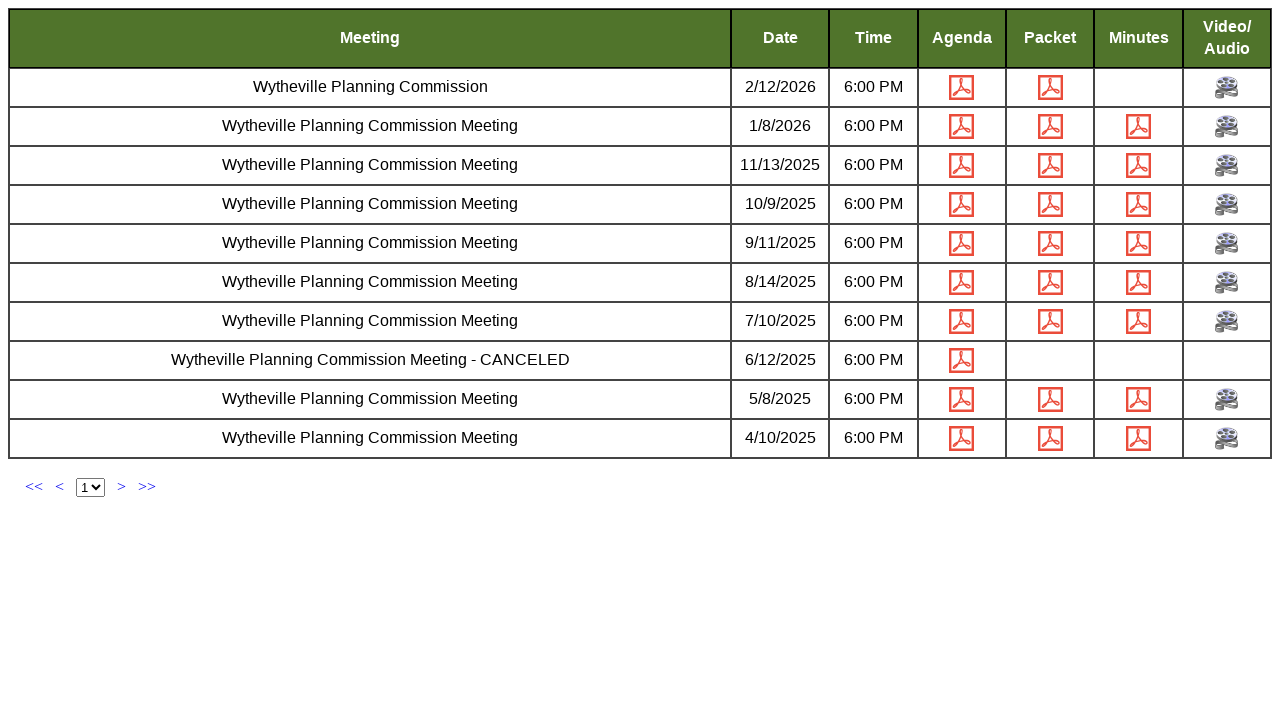

Clicked next page navigation link to go to page 3 at (60, 486) on a[href*="javascript:window.open"][href*="PublishPage"]
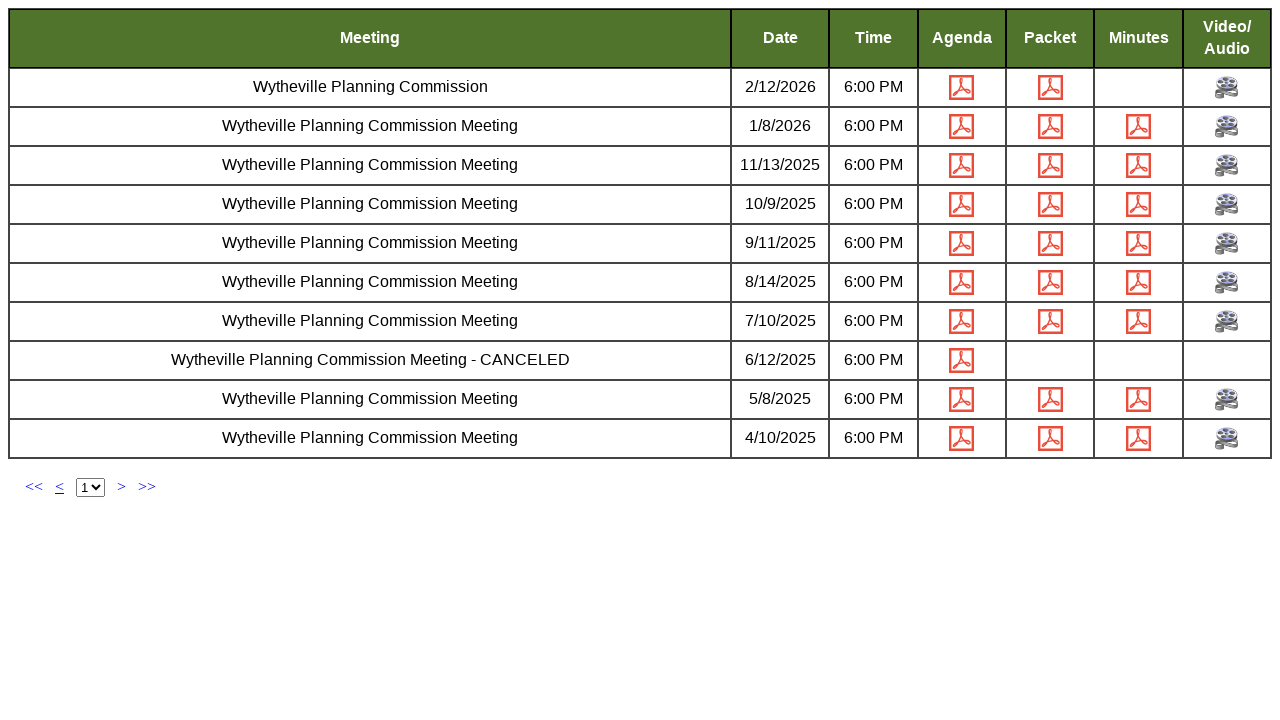

Page 3 loaded and network idle
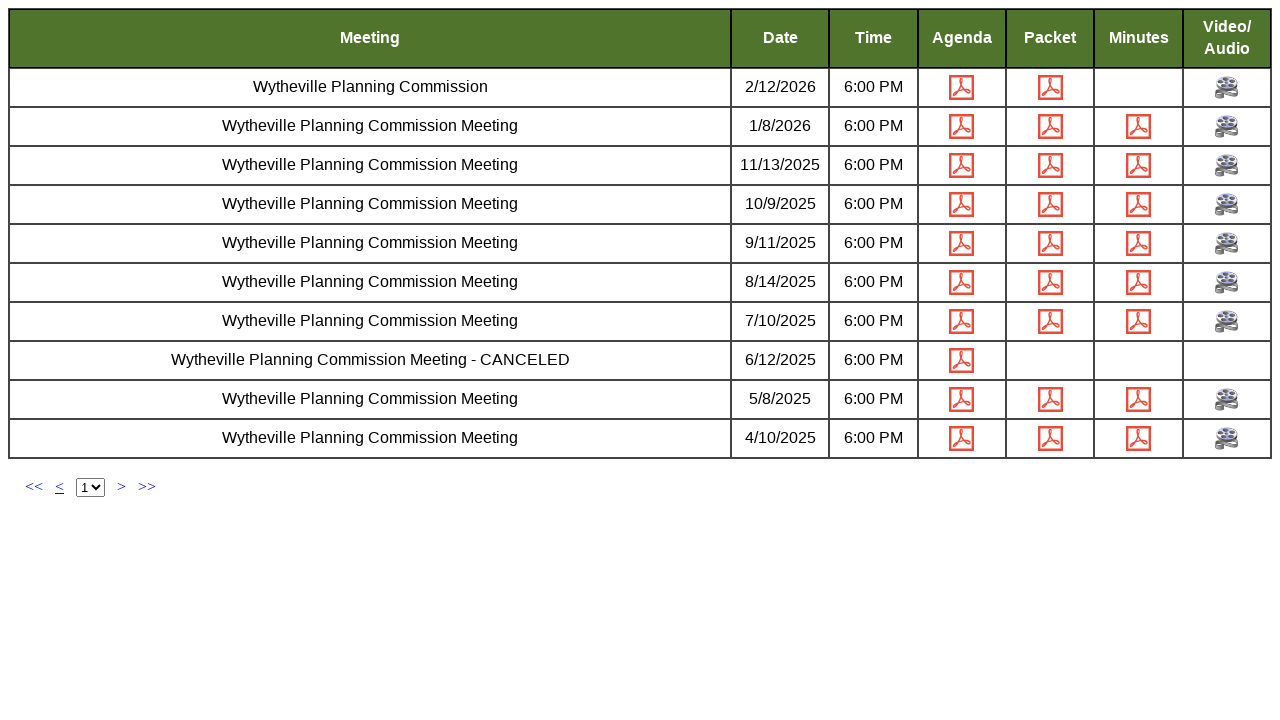

Clicked on a meeting minutes PDF link on page 3 at (1138, 126) on a[href*="MEET-Minutes"][href*=".pdf"]
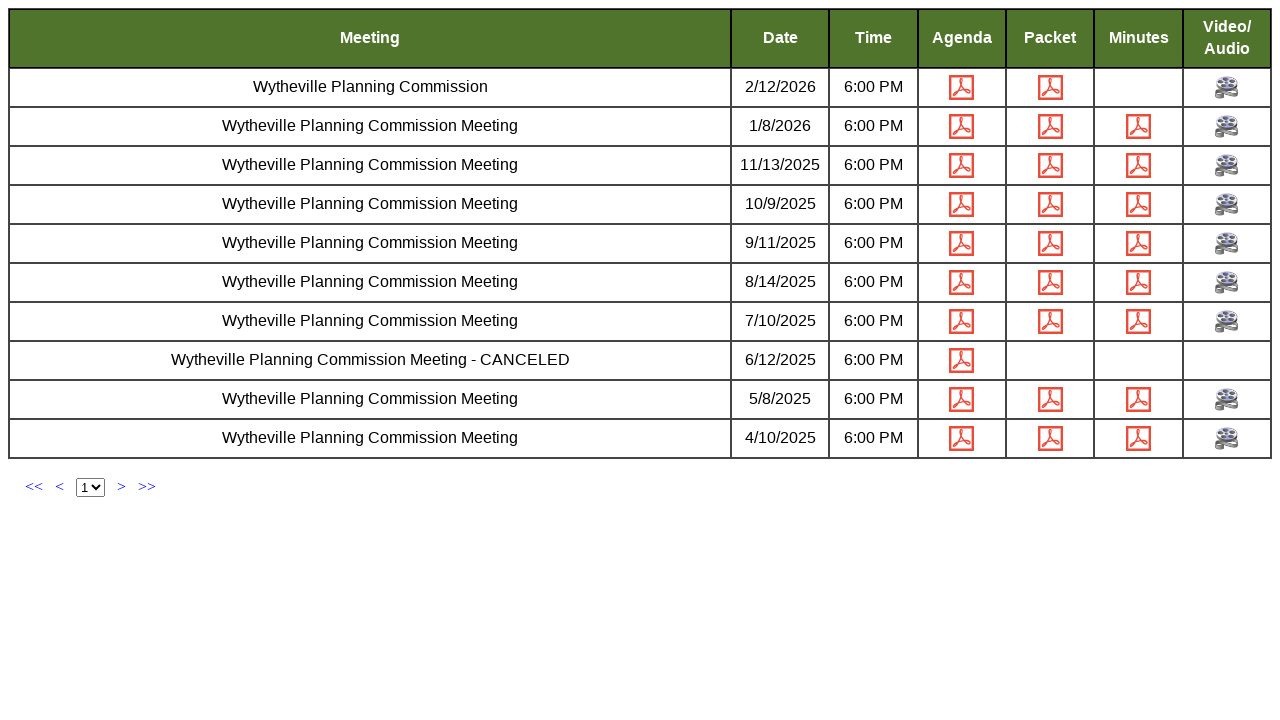

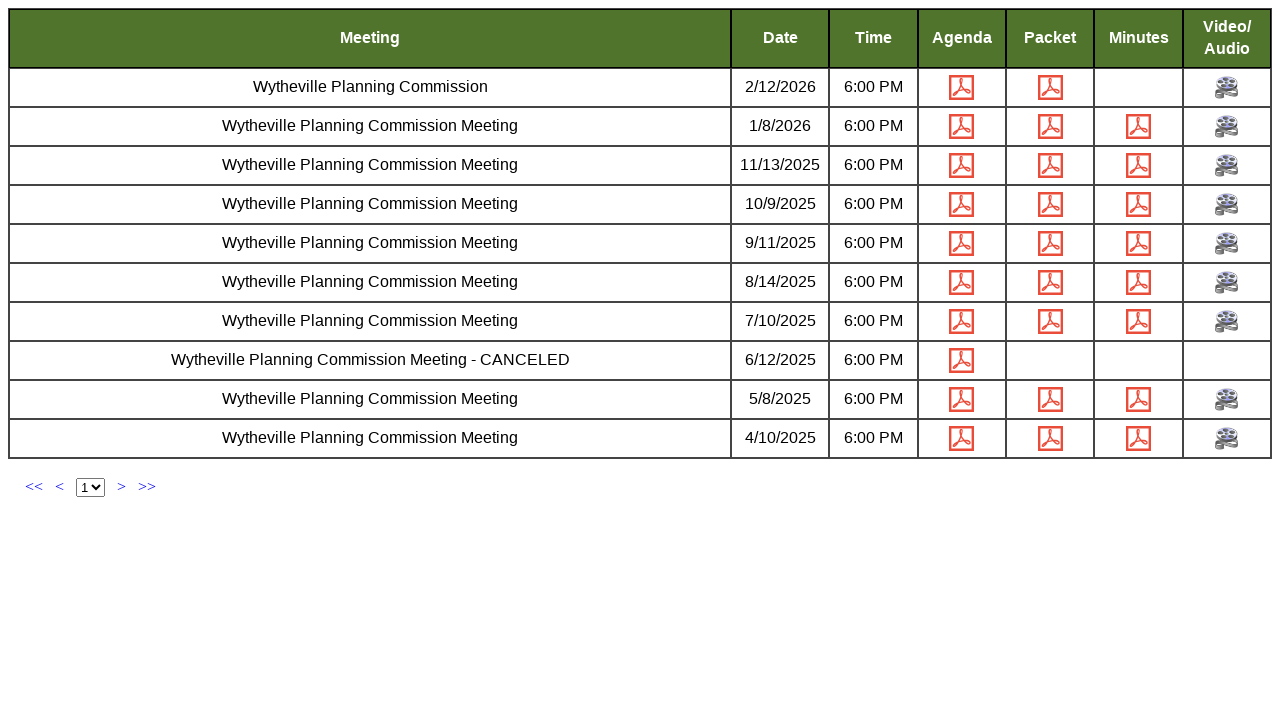